Navigates to the Selenium Java API documentation page and sets the browser window to fullscreen mode.

Starting URL: https://seleniumhq.github.io/selenium/docs/api/java/

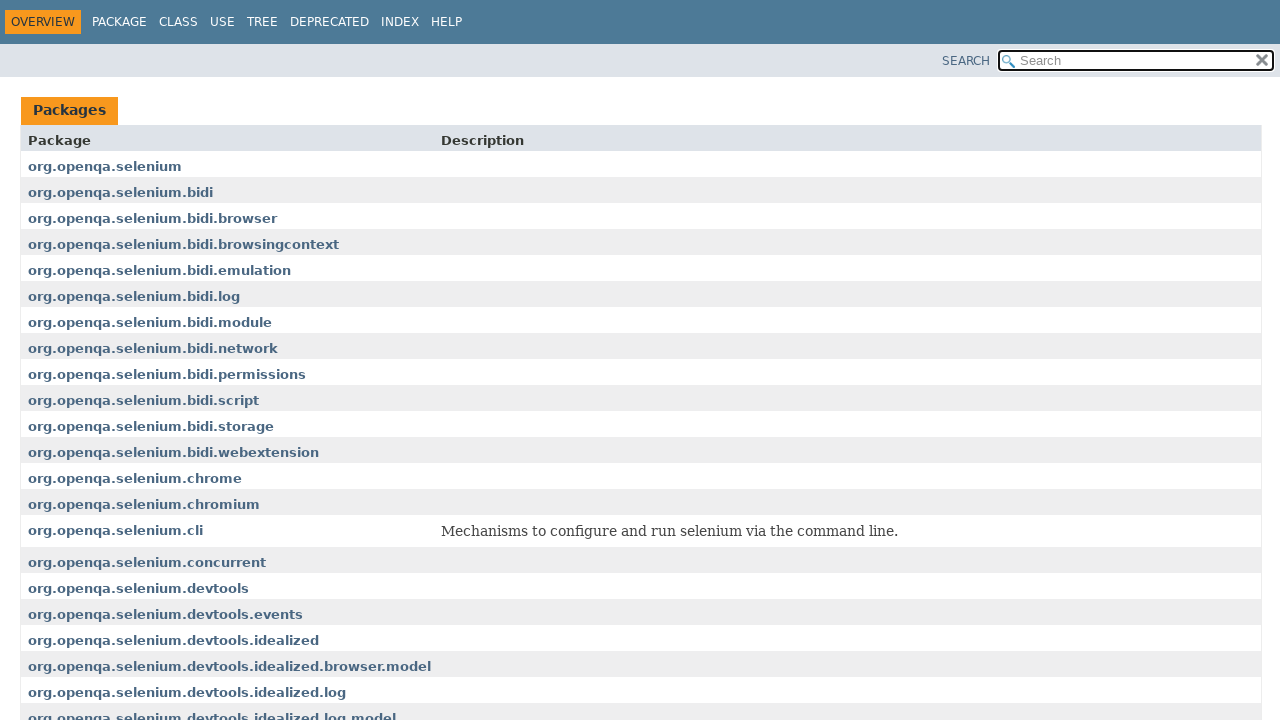

Navigated to Selenium Java API documentation page
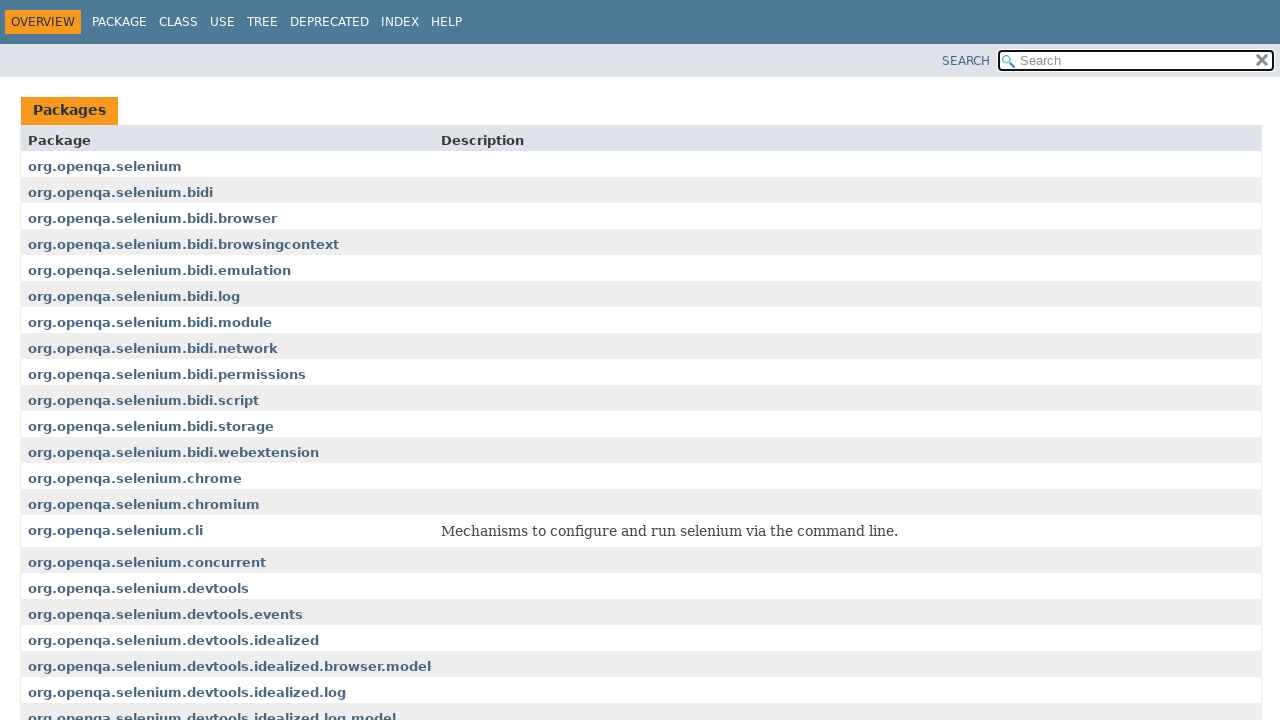

Set browser window to fullscreen mode (1920x1080)
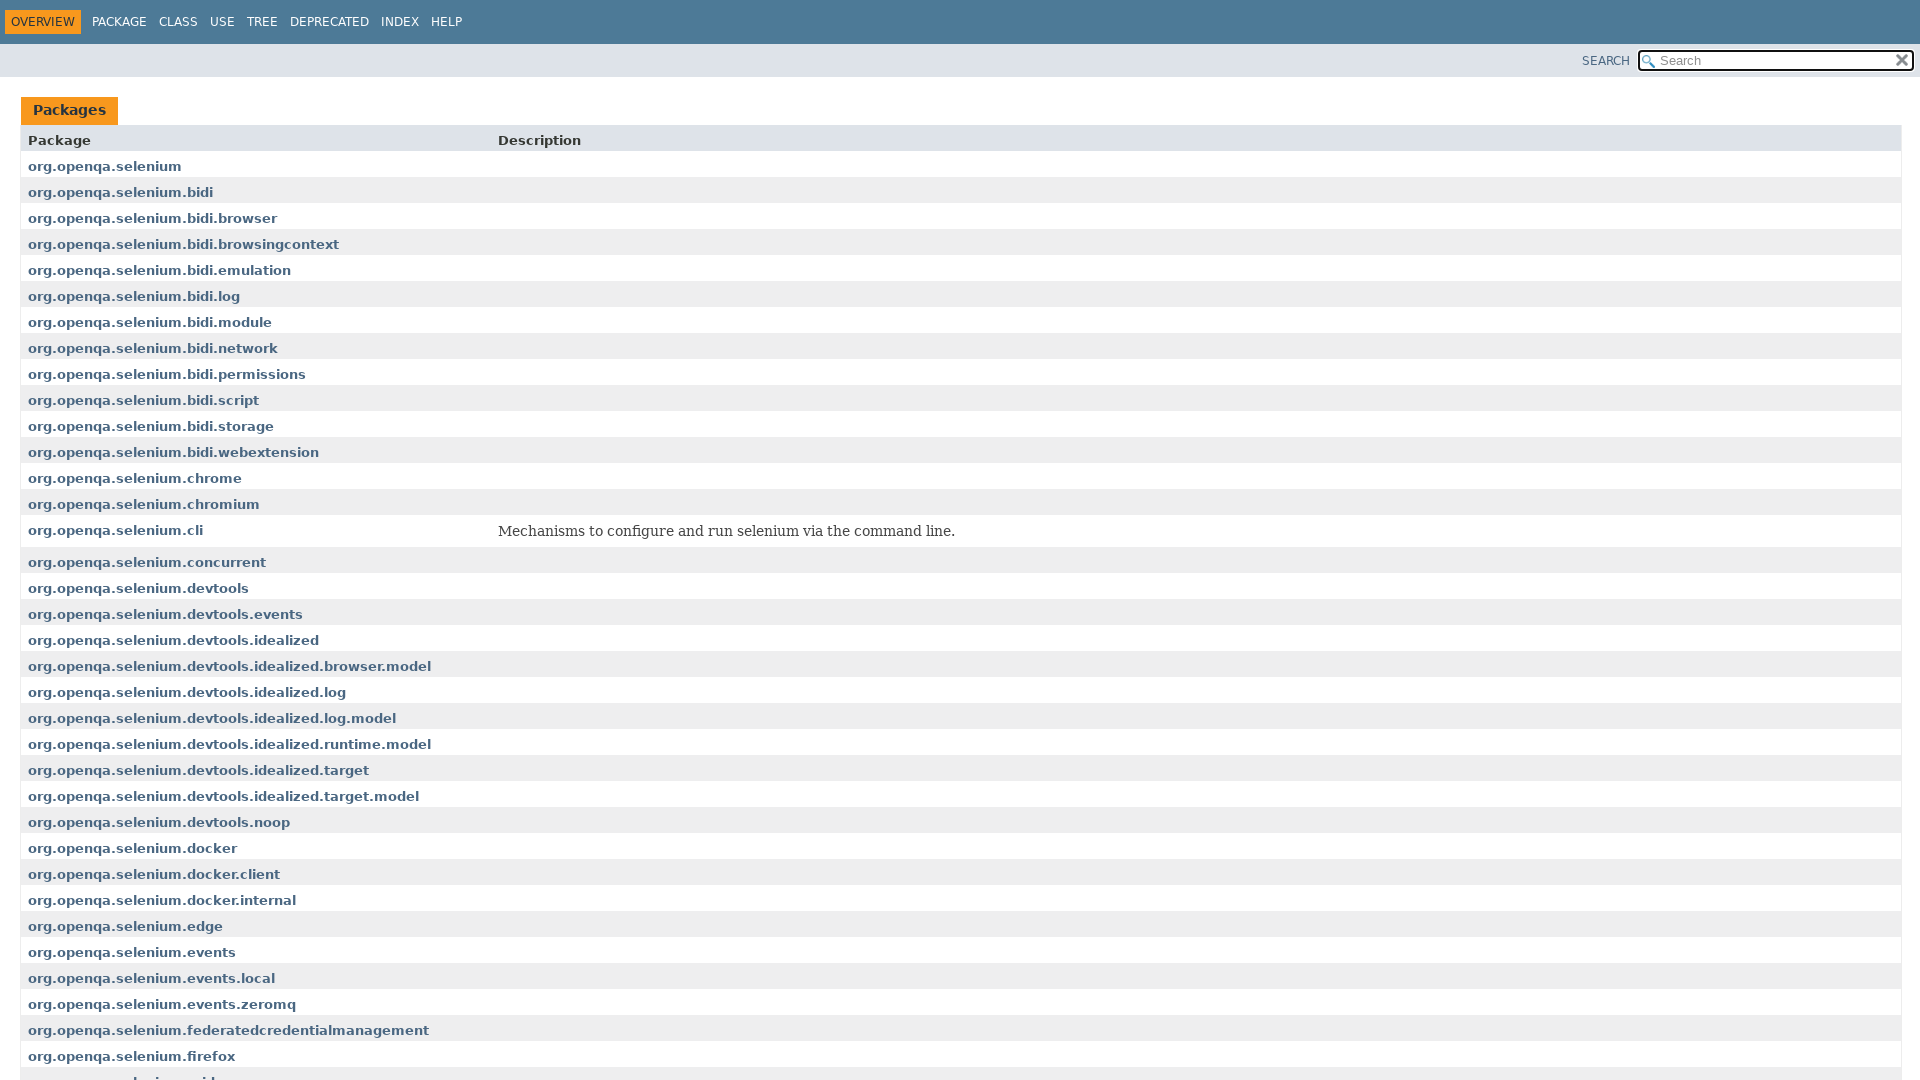

Documentation page fully loaded
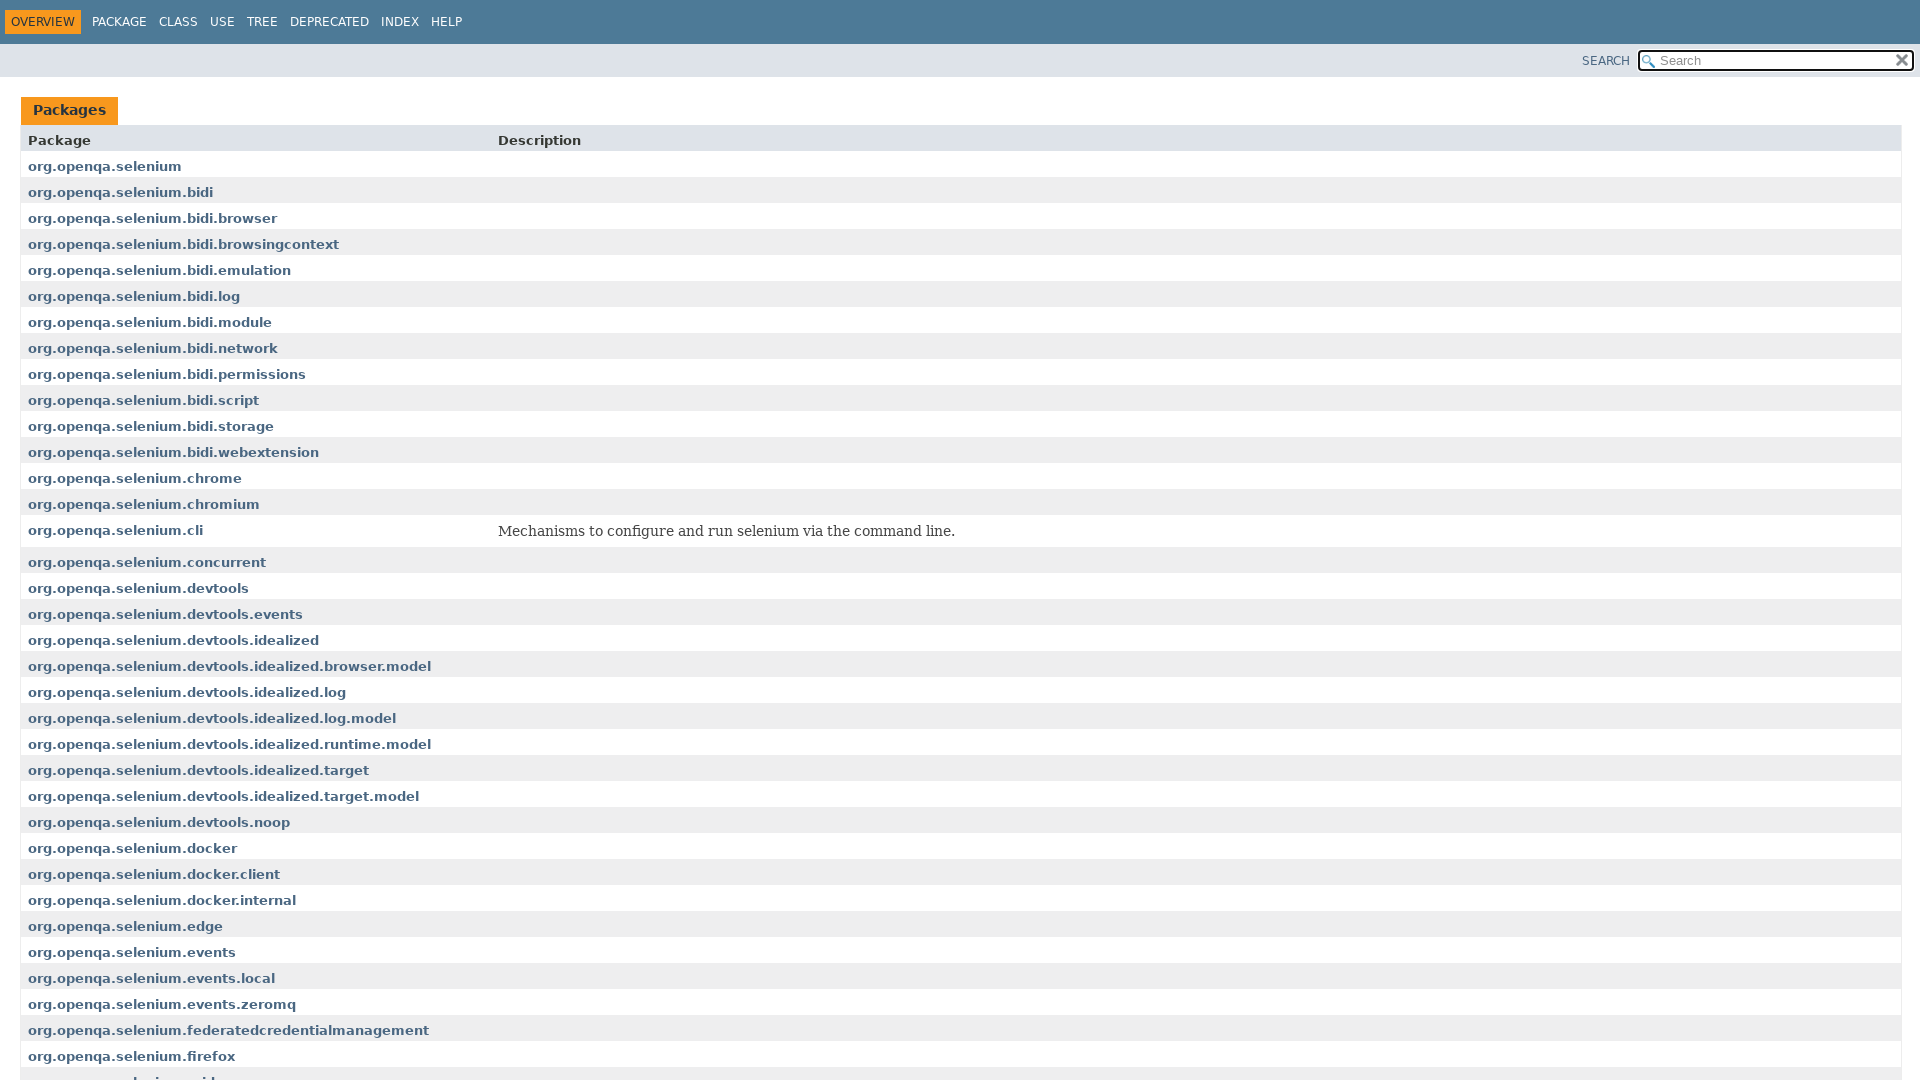

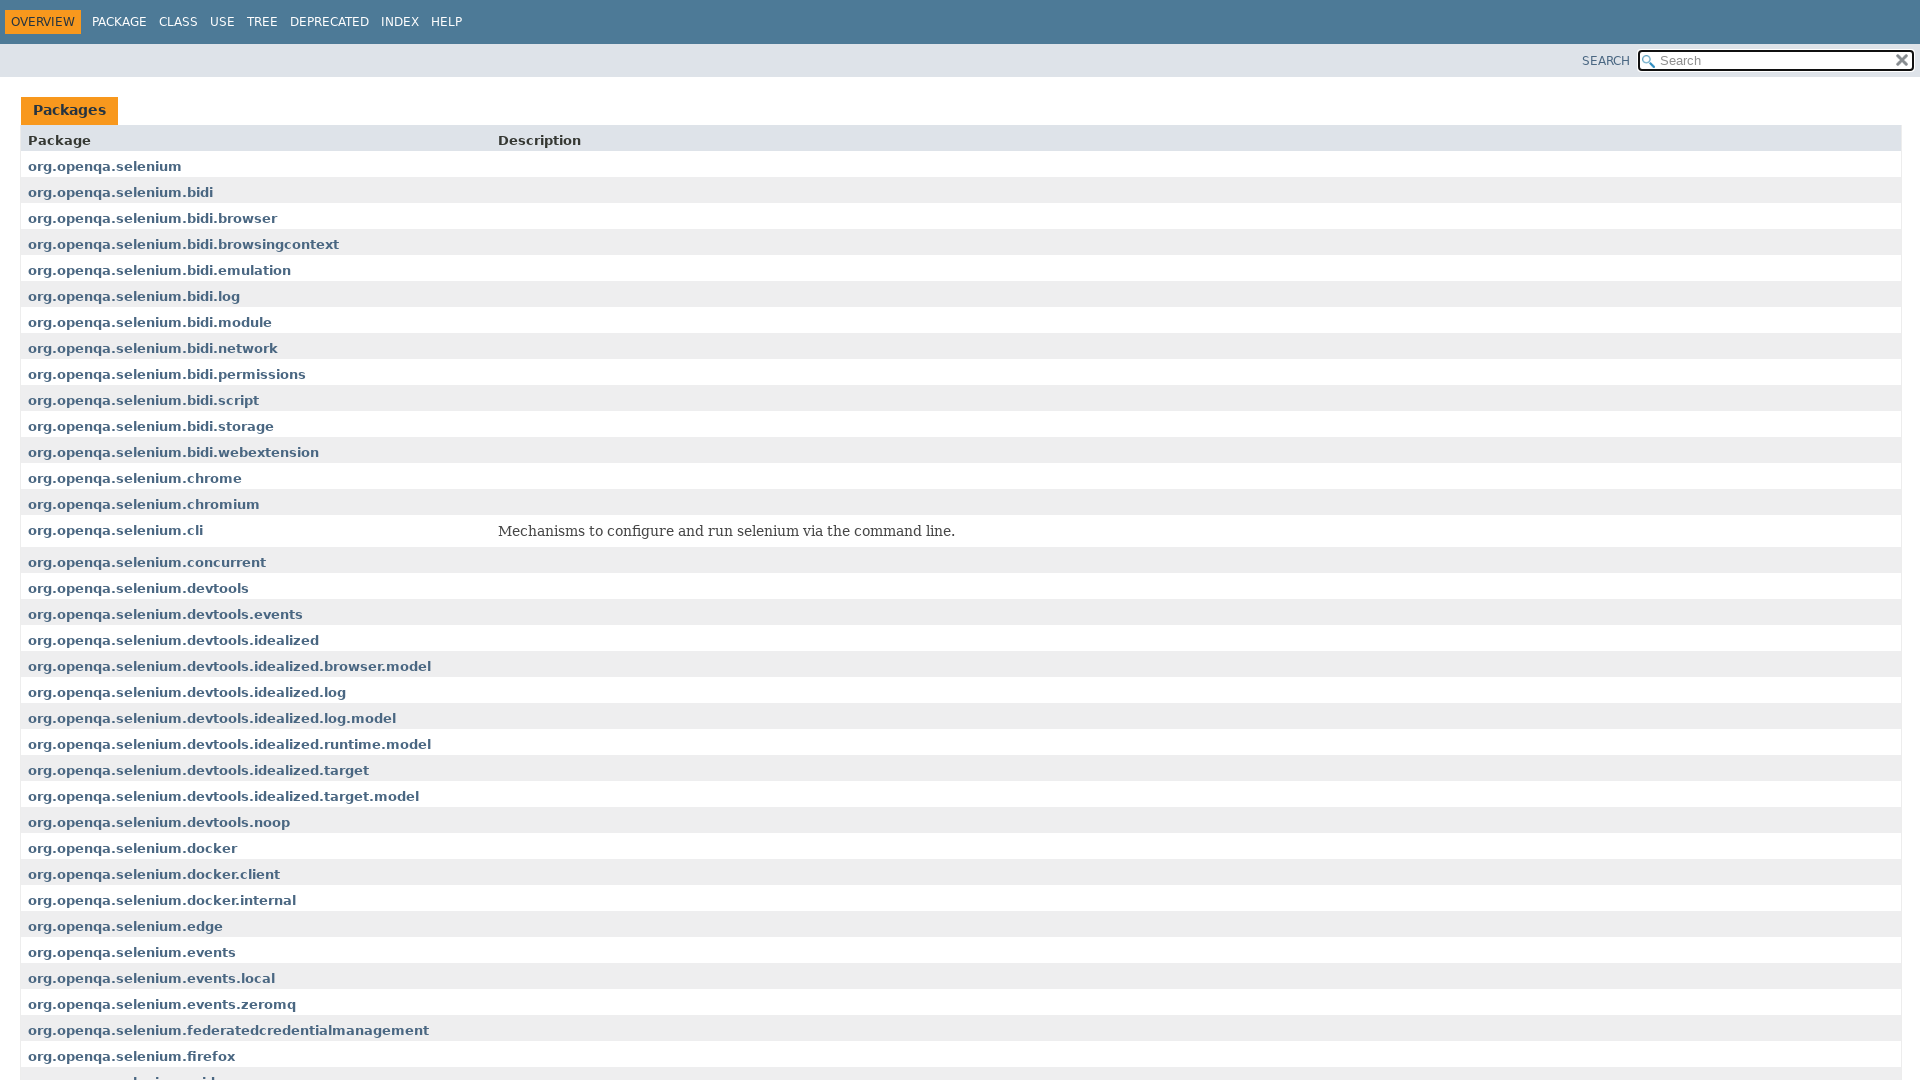